Tests adding multiple tasks to the todo list, marking all as complete, and clearing them to verify all tasks are removed

Starting URL: https://www.techglobal-training.com/frontend/todo-list

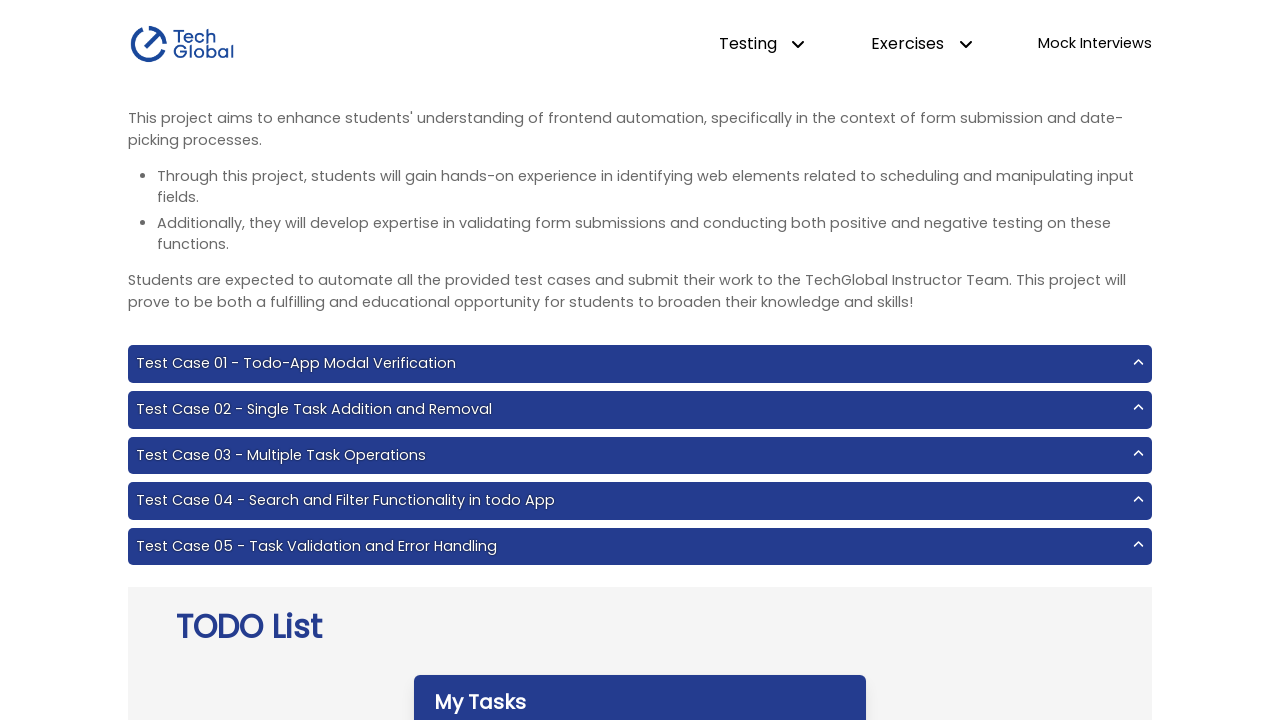

Filled input field with task 'Eat' on #input-add
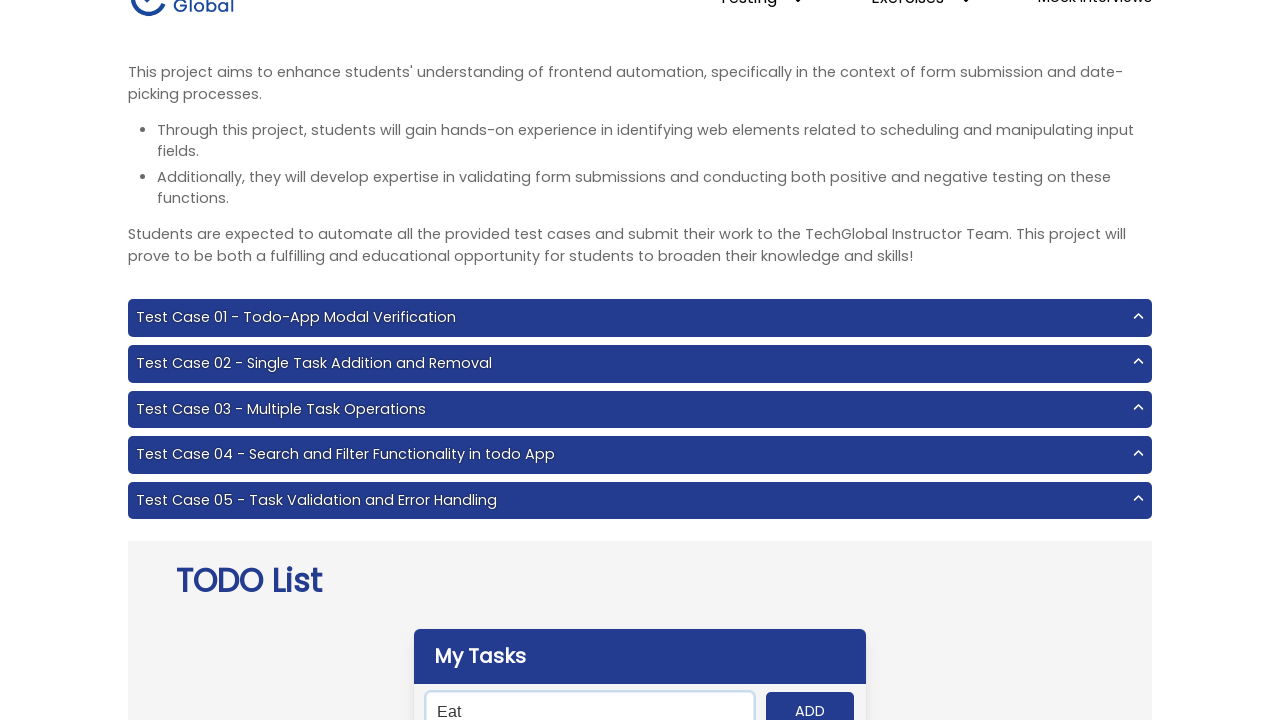

Clicked add button to add task 'Eat' at (810, 701) on #add-btn
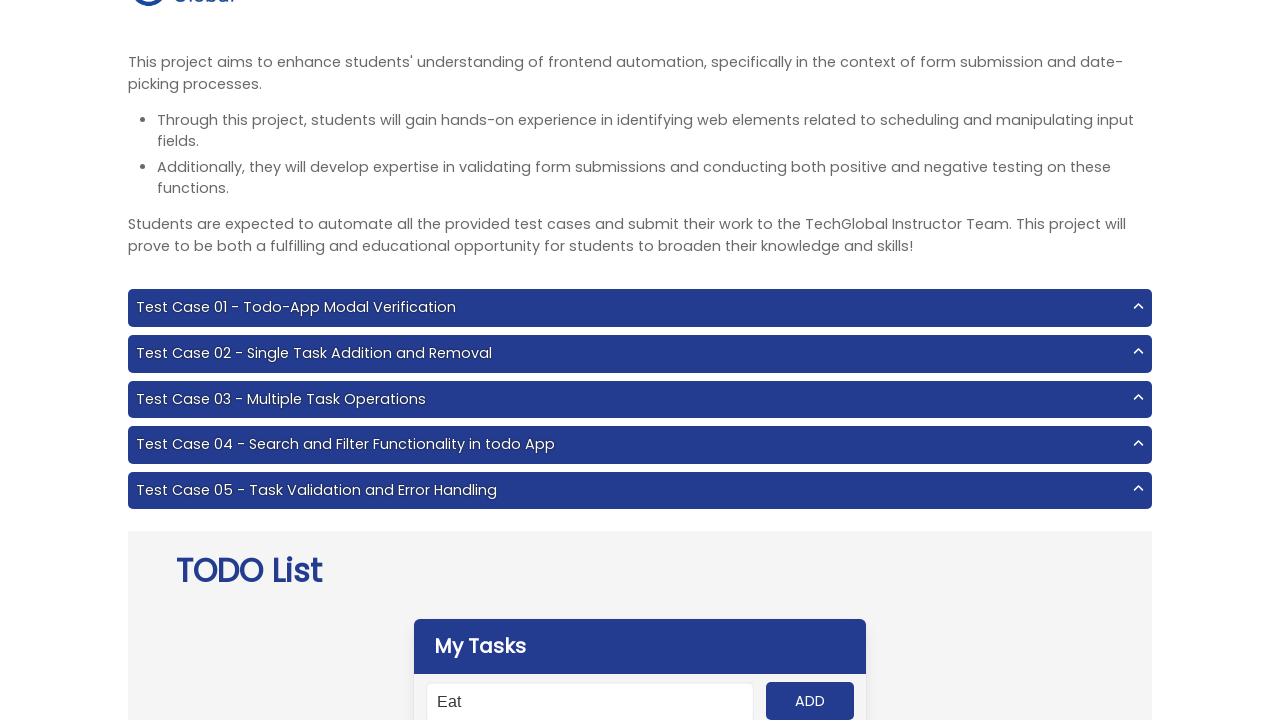

Filled input field with task 'Sleep' on #input-add
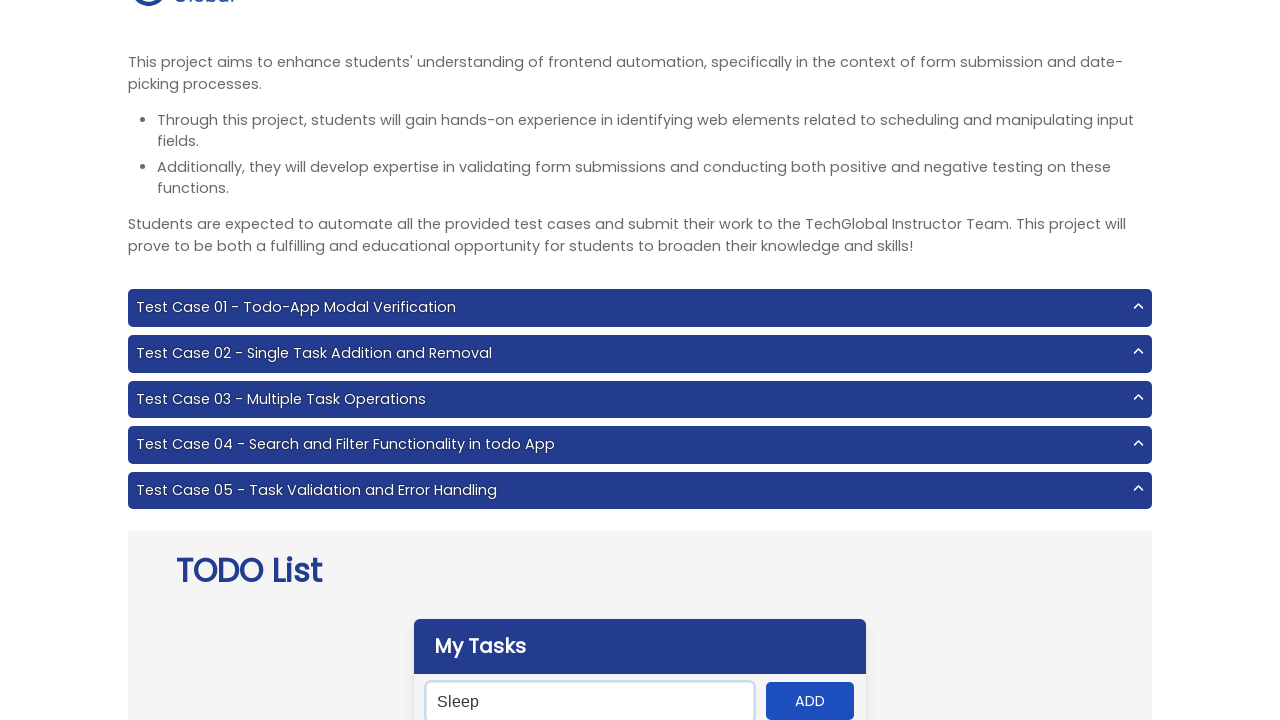

Clicked add button to add task 'Sleep' at (810, 701) on #add-btn
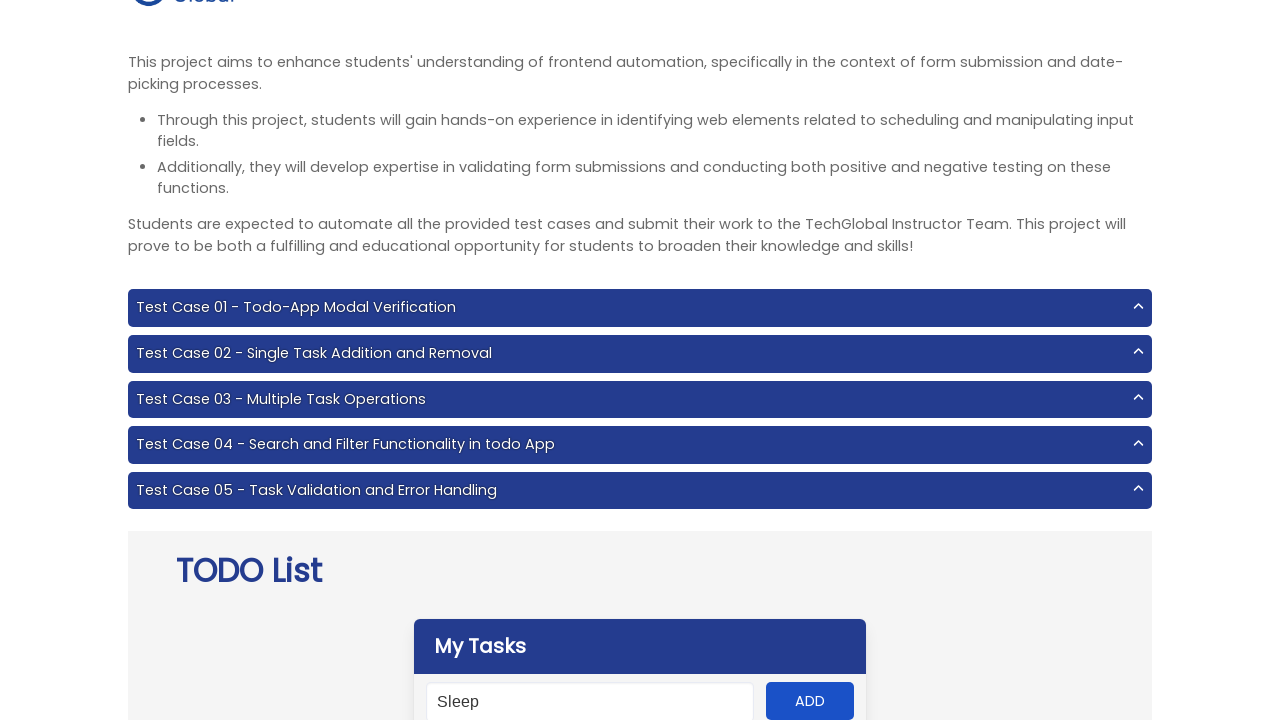

Filled input field with task 'Dream' on #input-add
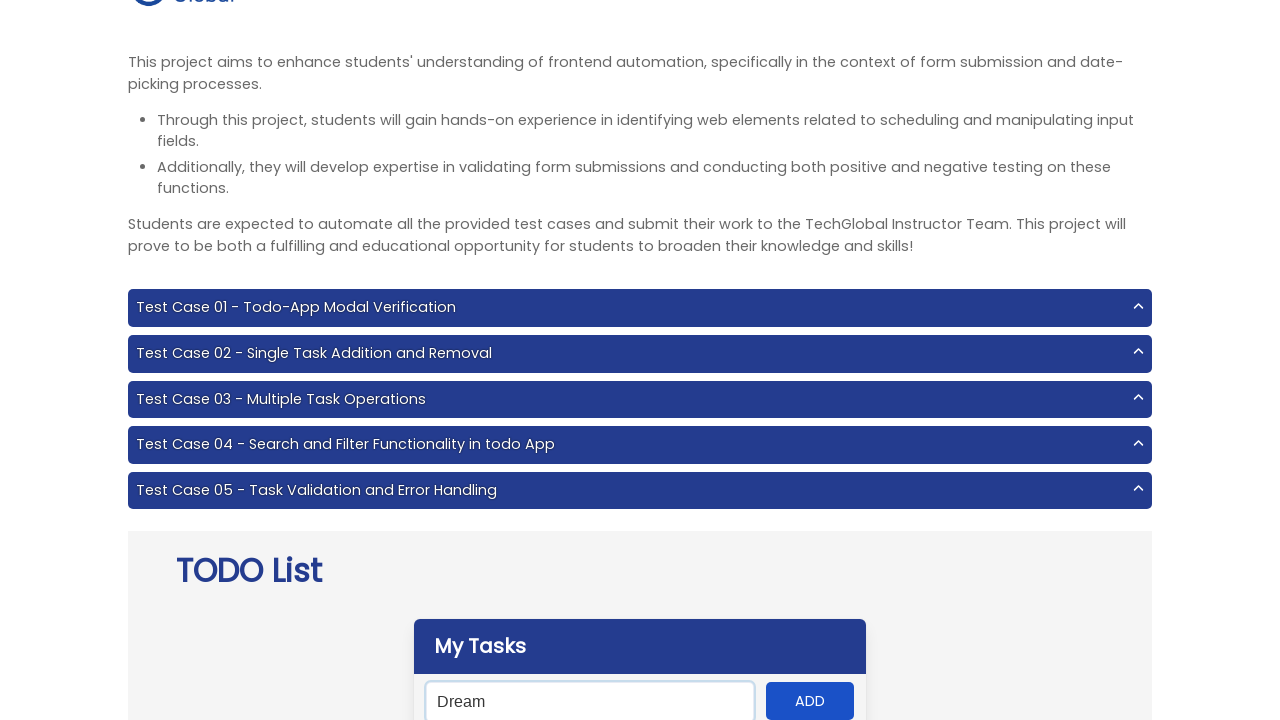

Clicked add button to add task 'Dream' at (810, 701) on #add-btn
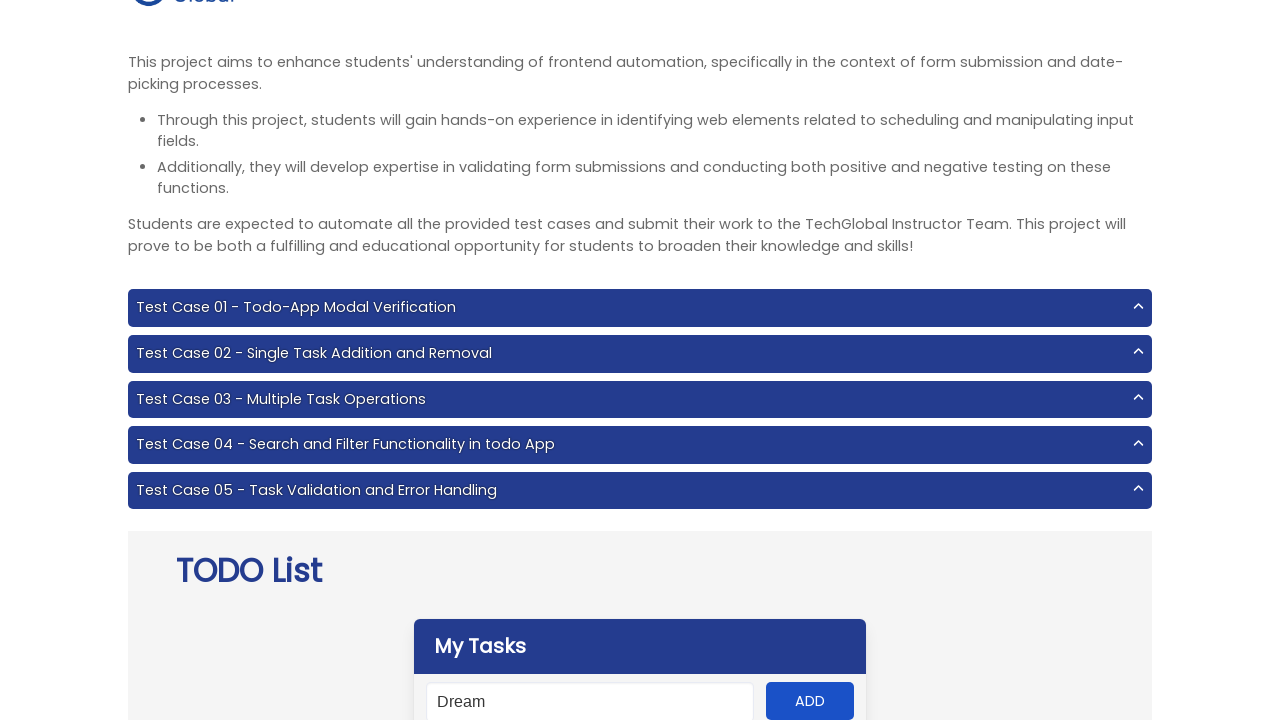

Filled input field with task 'Travel' on #input-add
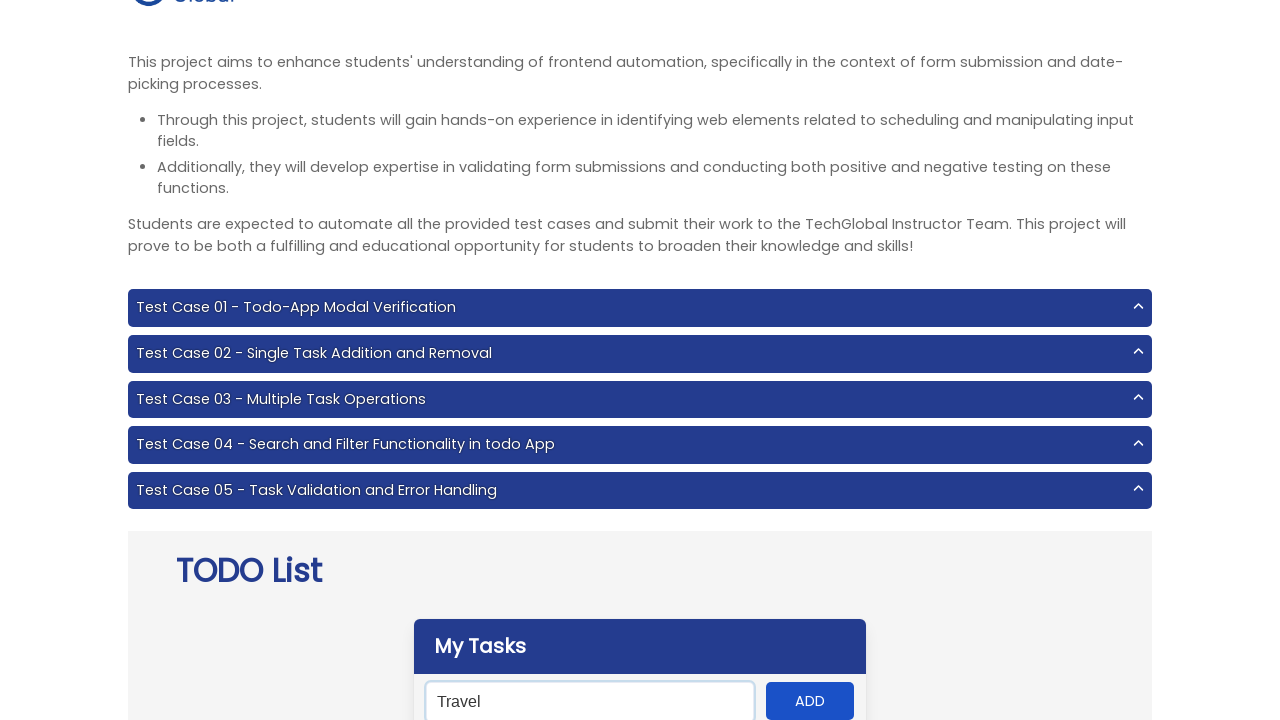

Clicked add button to add task 'Travel' at (810, 701) on #add-btn
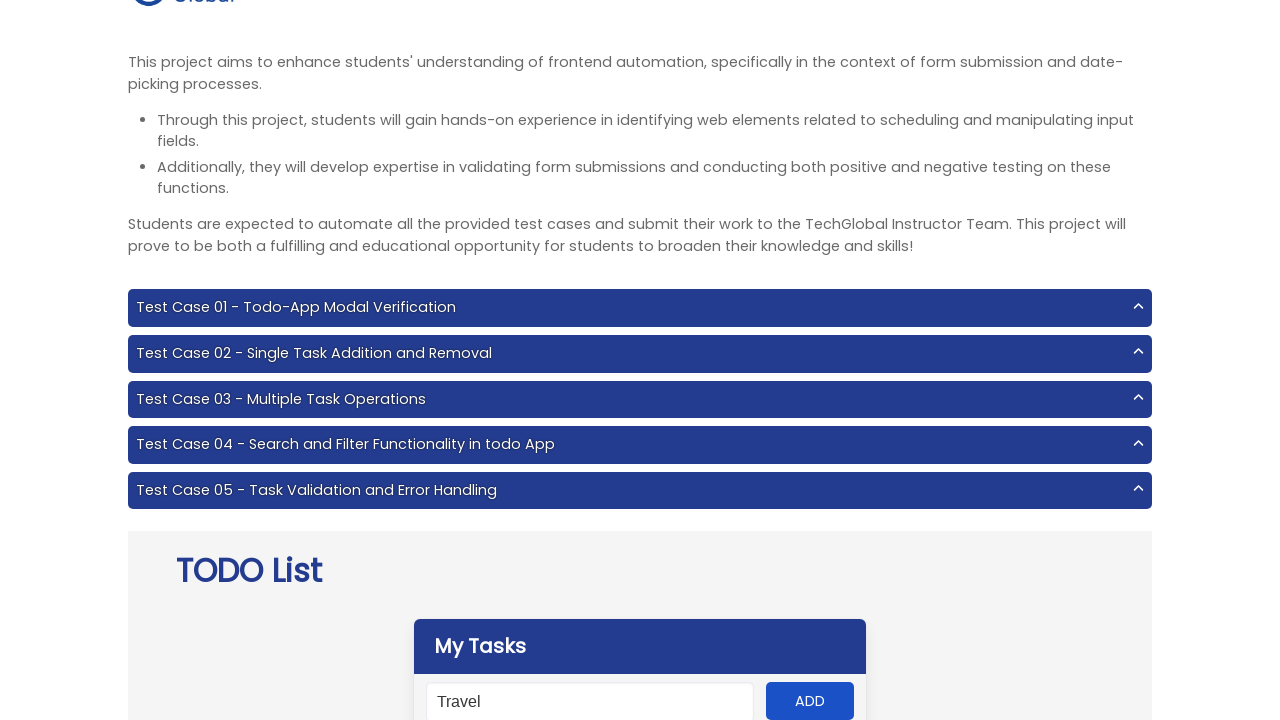

Filled input field with task 'Be Healthy' on #input-add
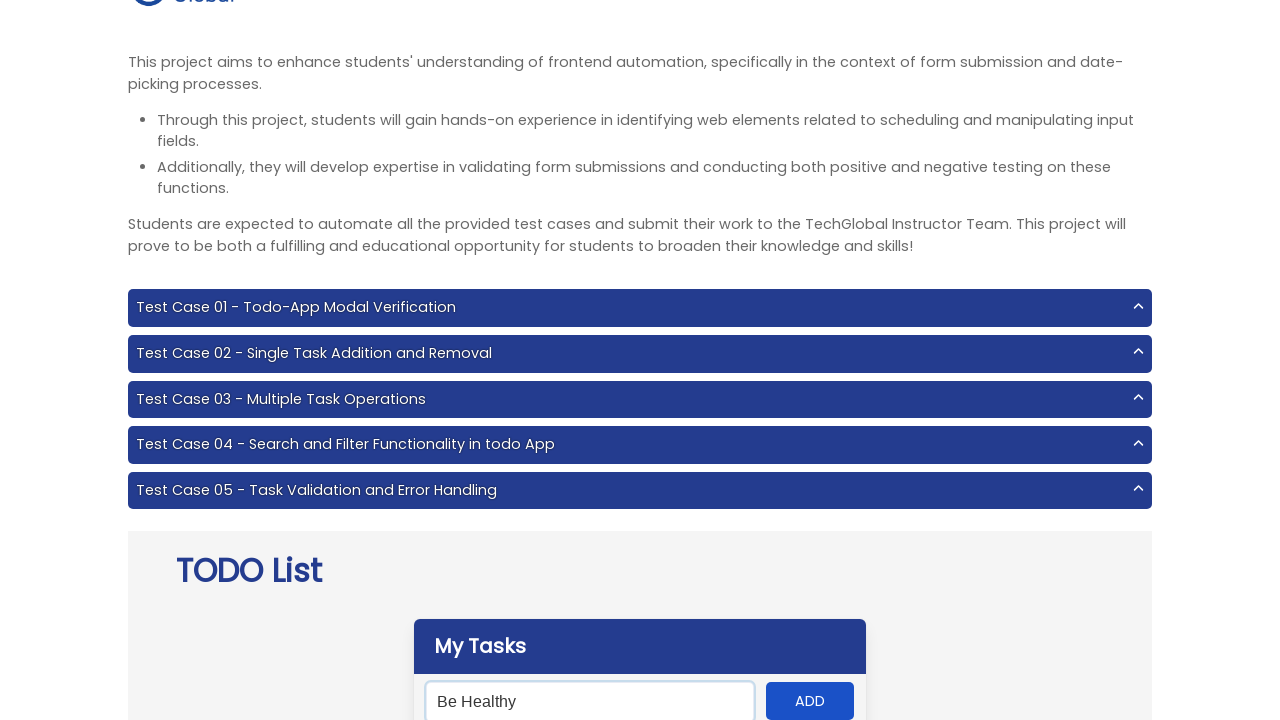

Clicked add button to add task 'Be Healthy' at (810, 701) on #add-btn
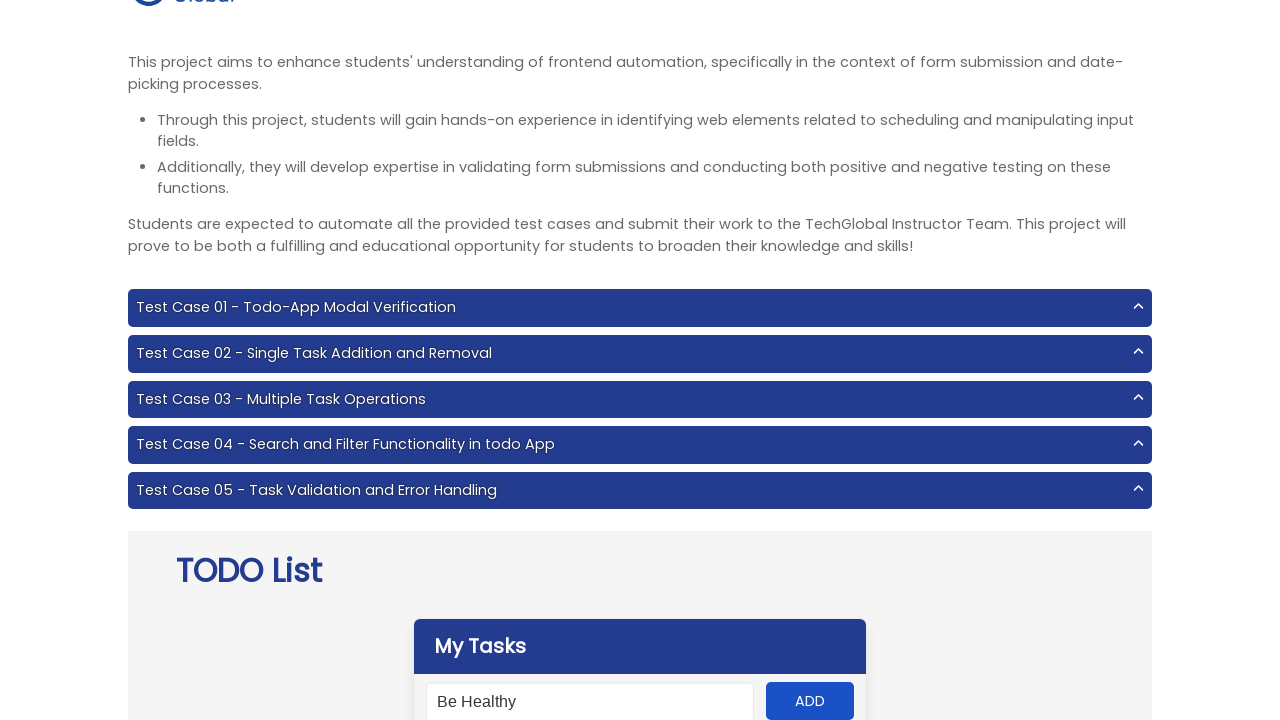

All 5 tasks loaded and visible
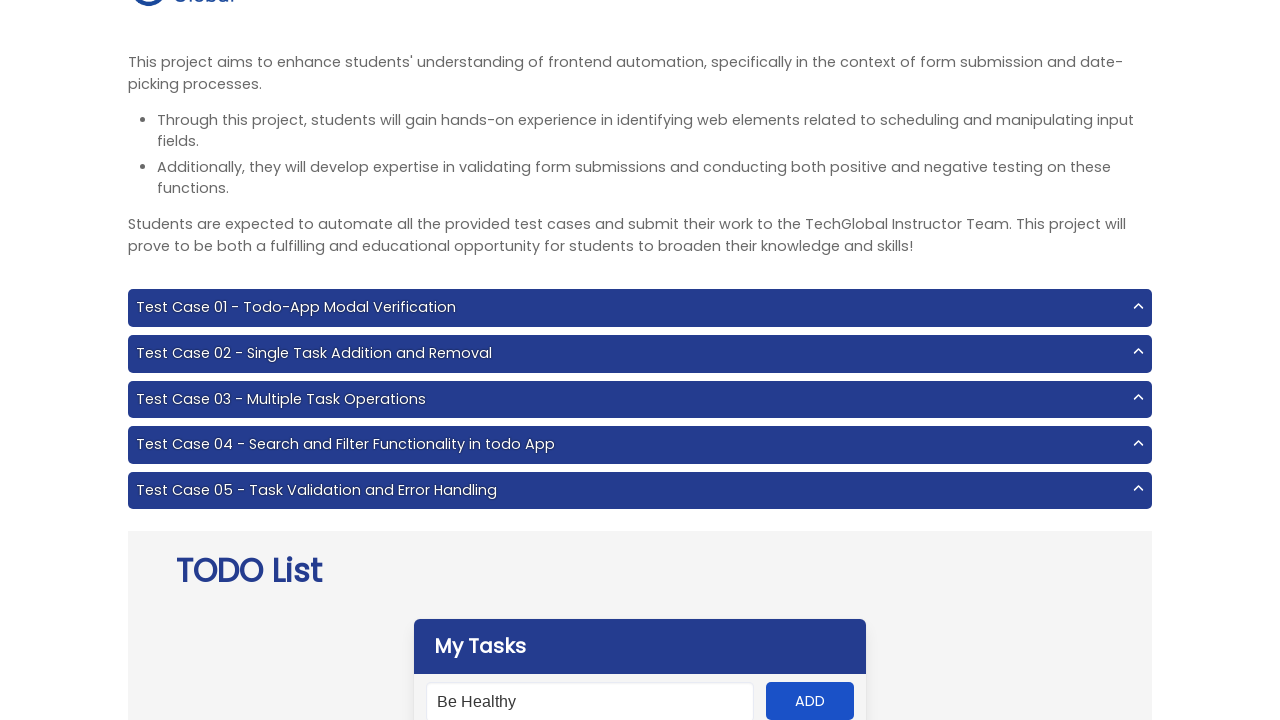

Marked task 5 as complete at (437, 361) on svg[data-icon="circle-check"] >> nth=4
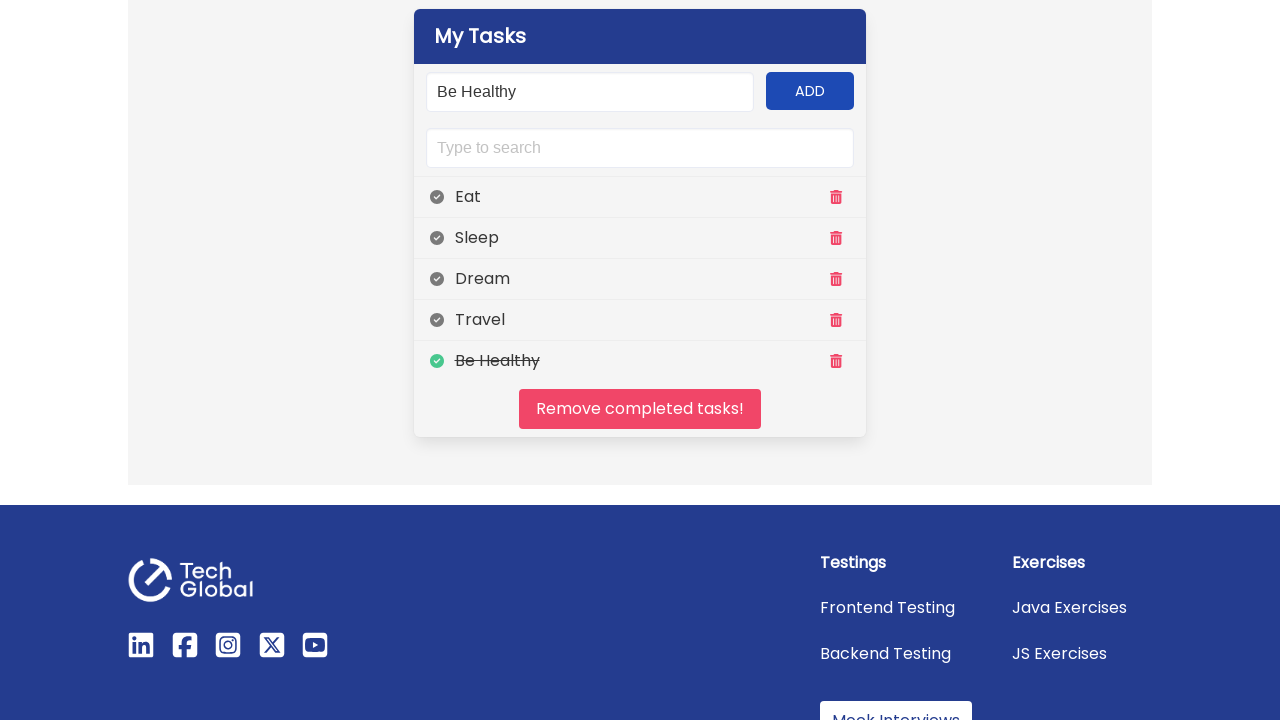

Marked task 4 as complete at (437, 320) on svg[data-icon="circle-check"] >> nth=3
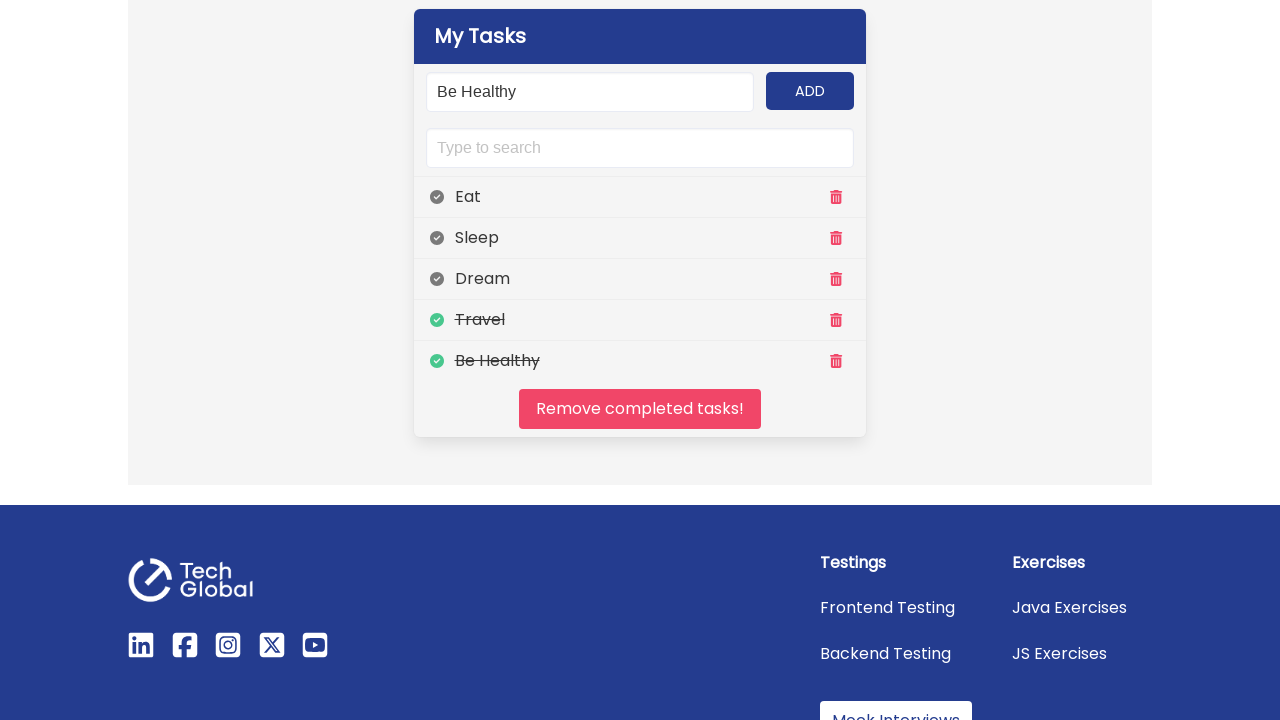

Marked task 3 as complete at (437, 279) on svg[data-icon="circle-check"] >> nth=2
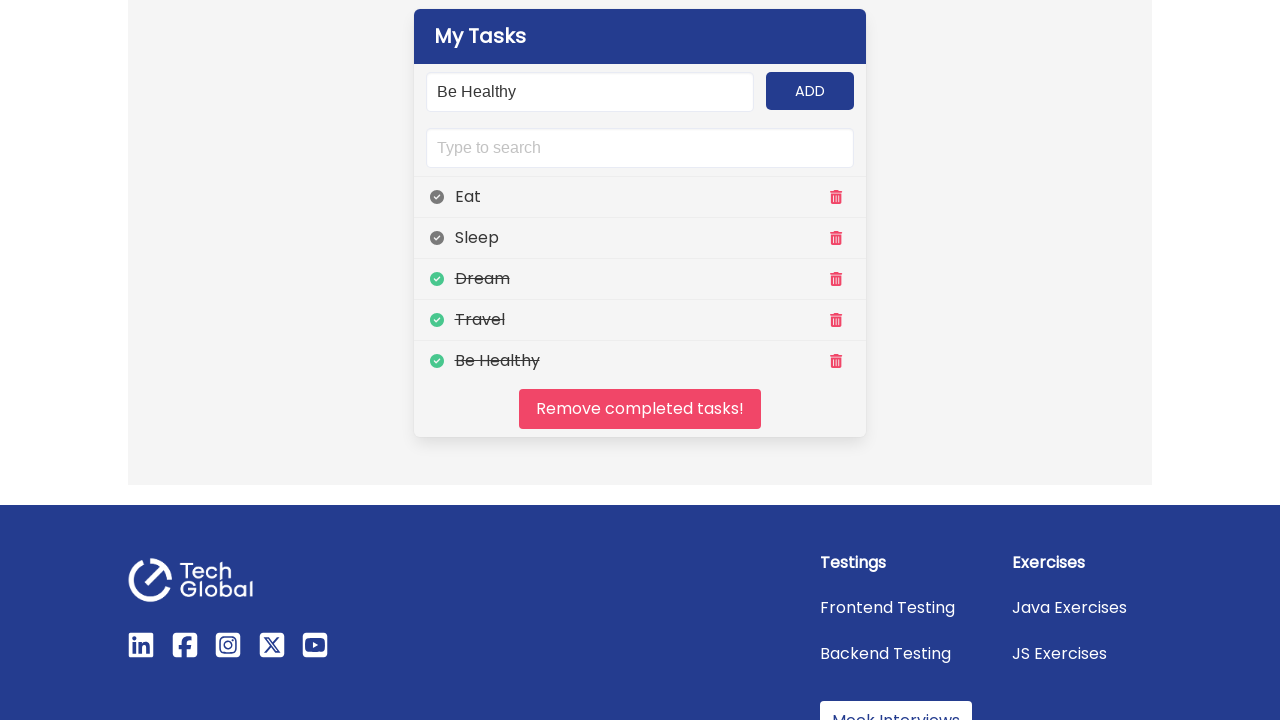

Marked task 2 as complete at (437, 238) on svg[data-icon="circle-check"] >> nth=1
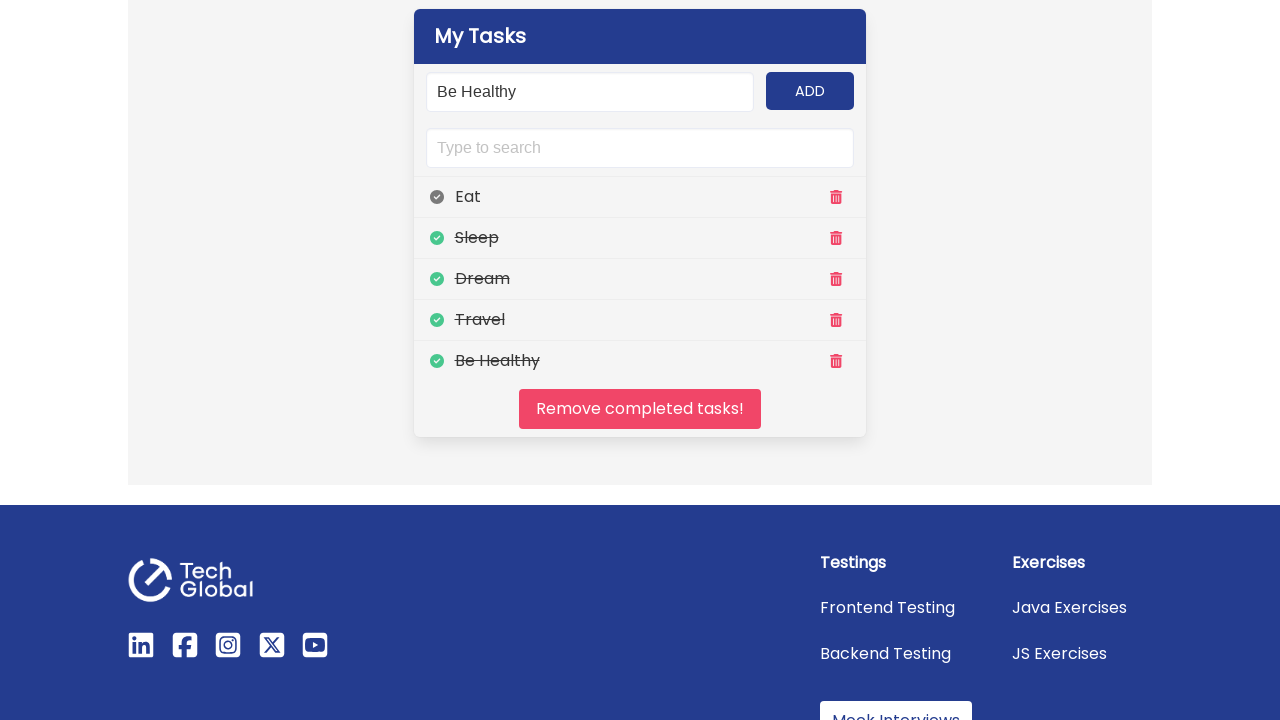

Marked task 1 as complete at (437, 197) on svg[data-icon="circle-check"] >> nth=0
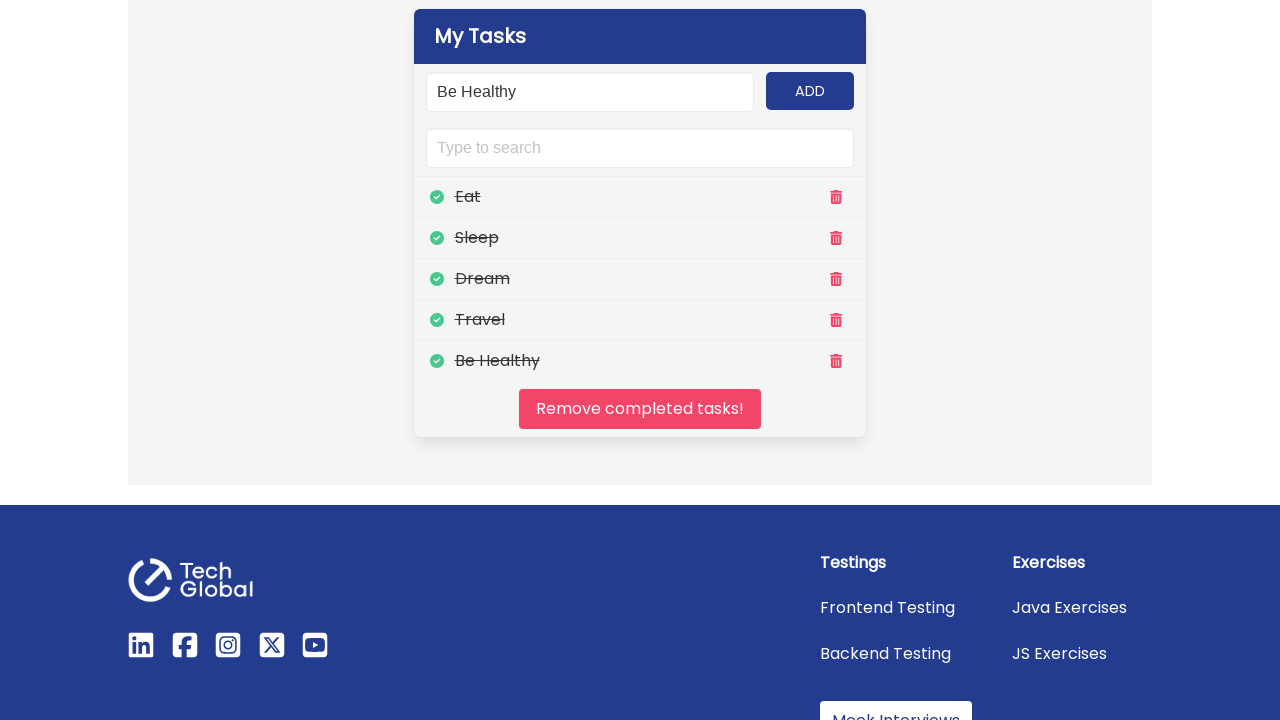

Clicked clear button to remove all completed tasks at (640, 409) on #clear
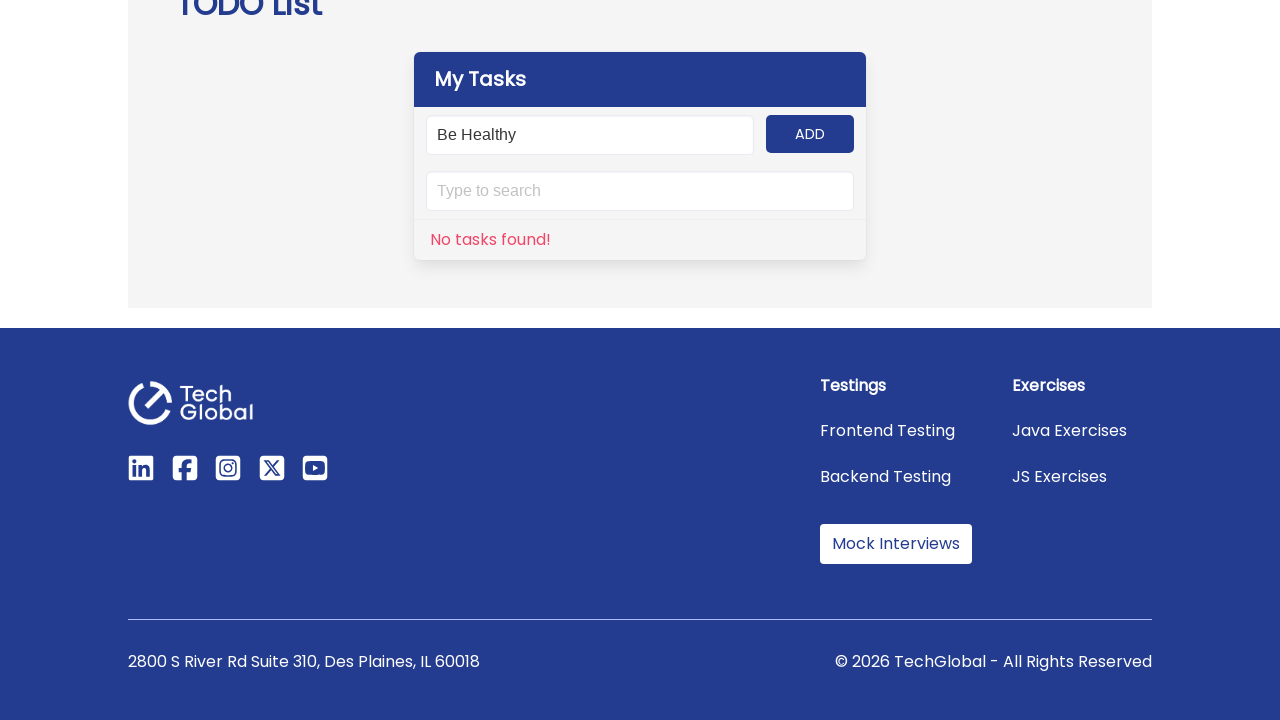

Verified that 'no tasks' message appears after clearing all tasks
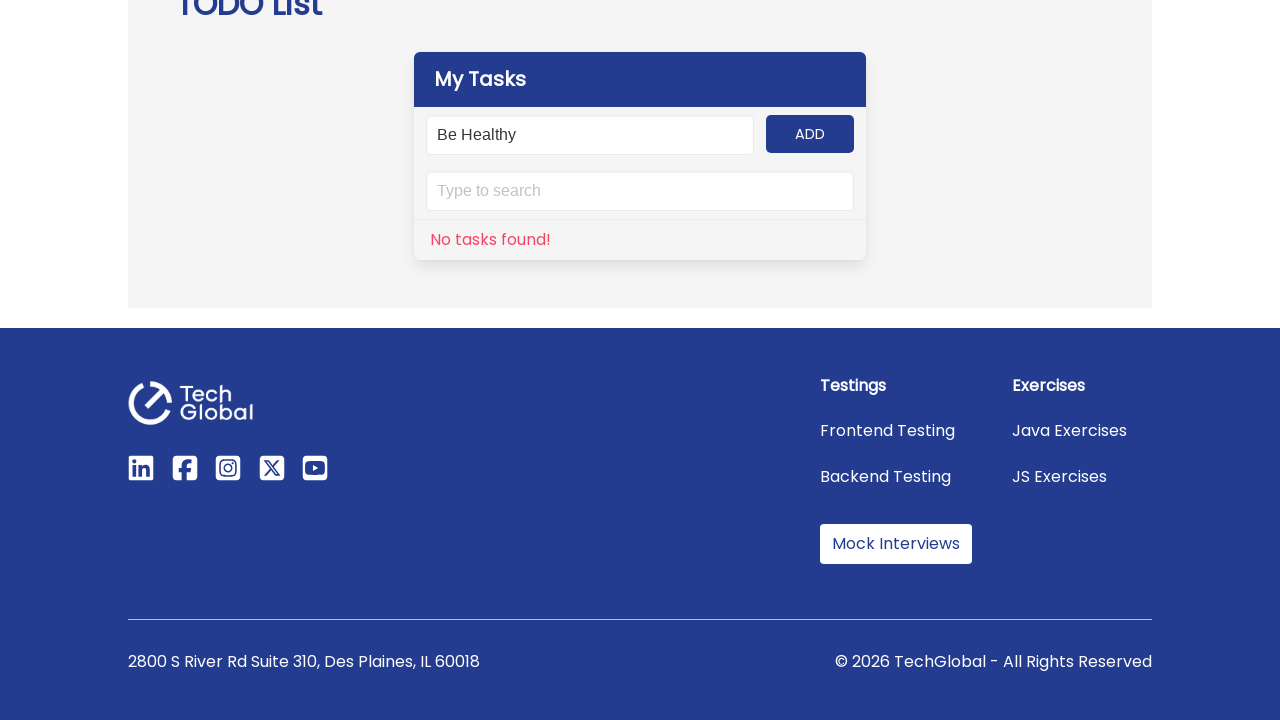

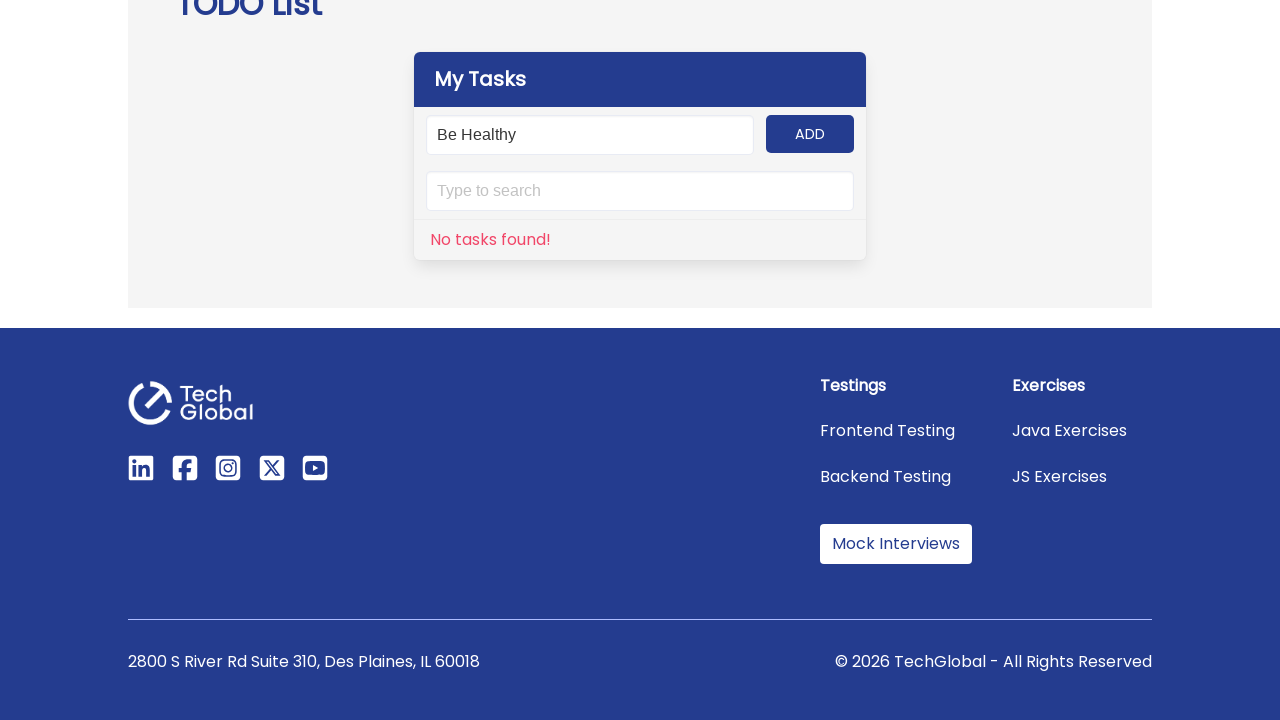